Tests browser alert handling by clicking a button that triggers an alert and then accepting/dismissing the alert

Starting URL: https://www.automationtesting.co.uk/popups.html

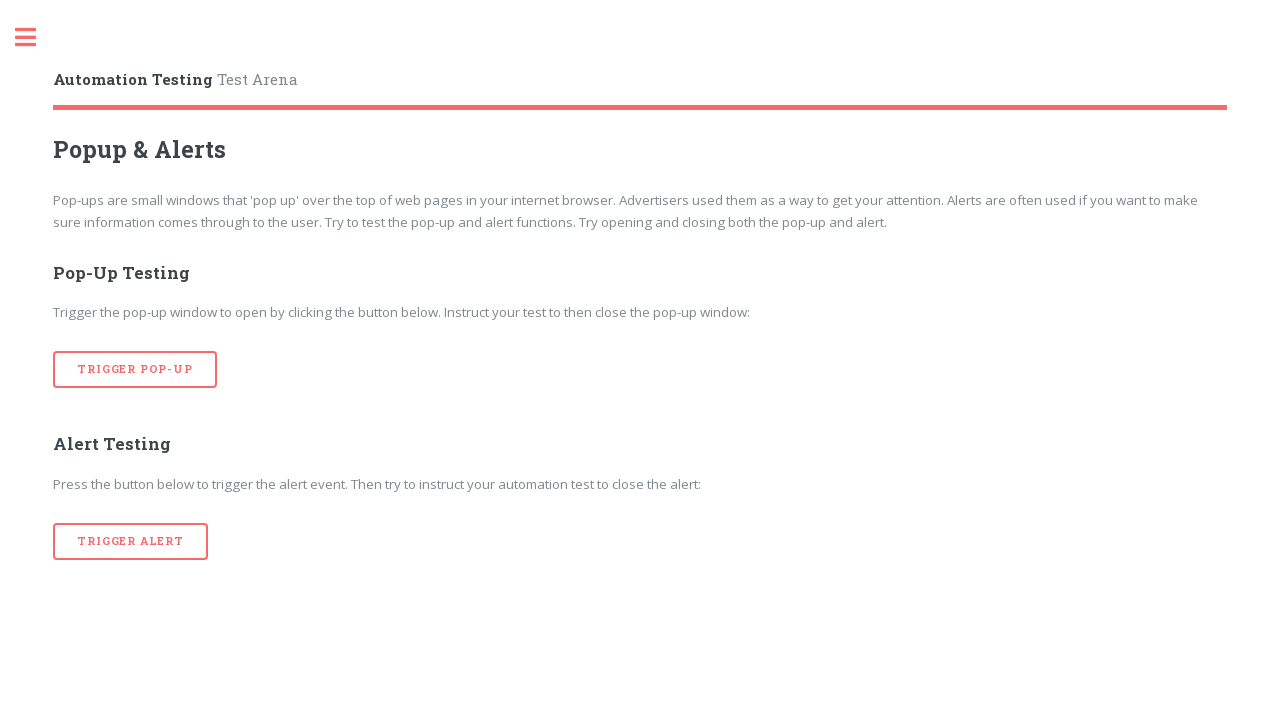

Clicked button to trigger alert at (131, 541) on [onclick='alertTrigger()']
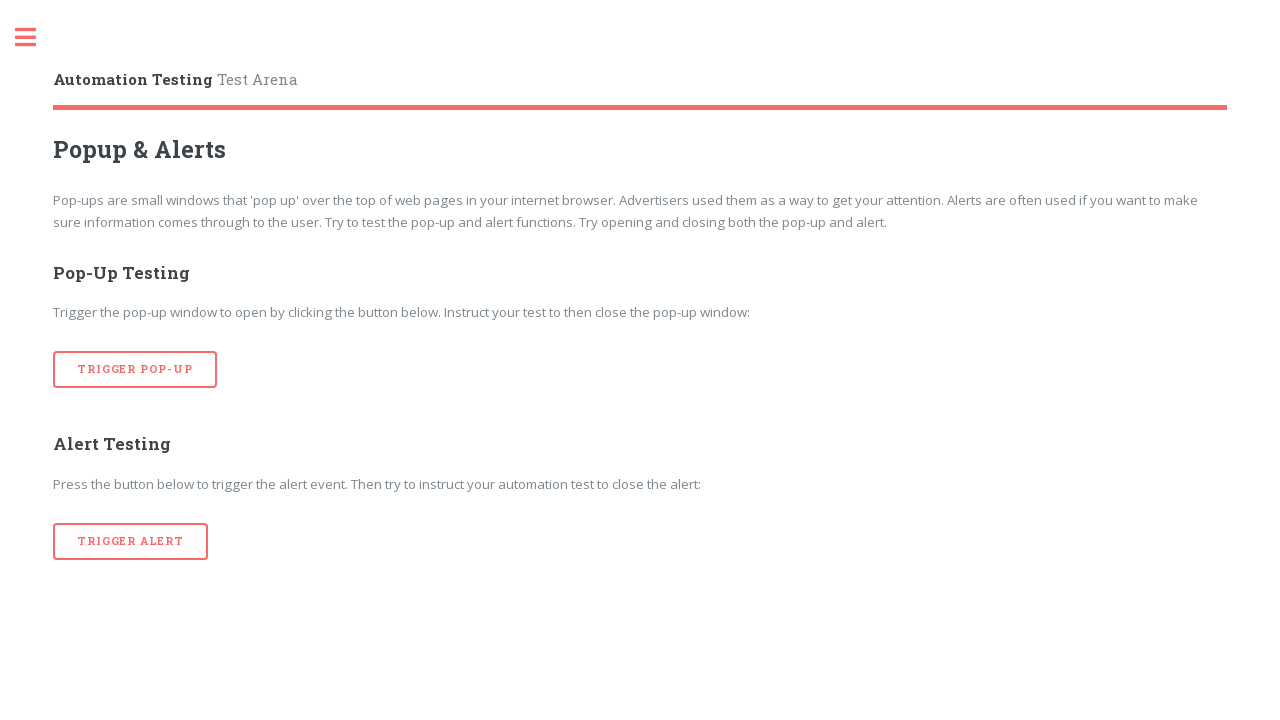

Set up dialog handler to accept alerts
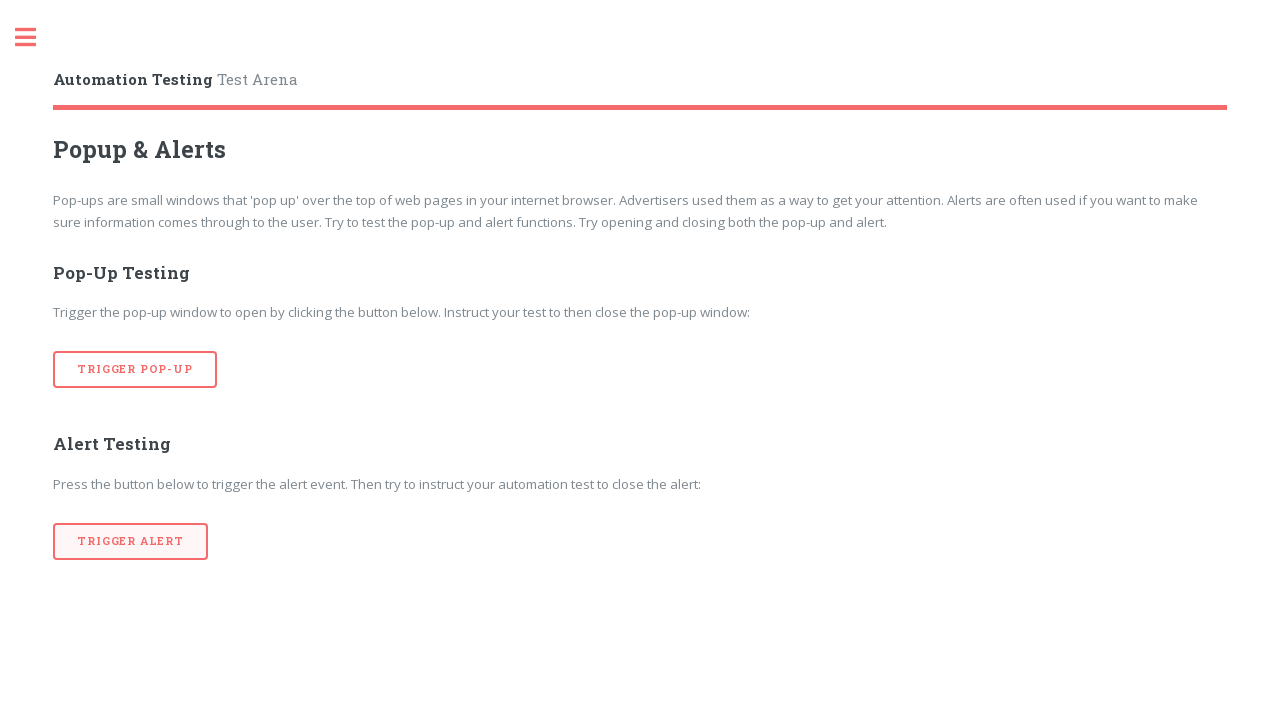

Waited for alert to be processed
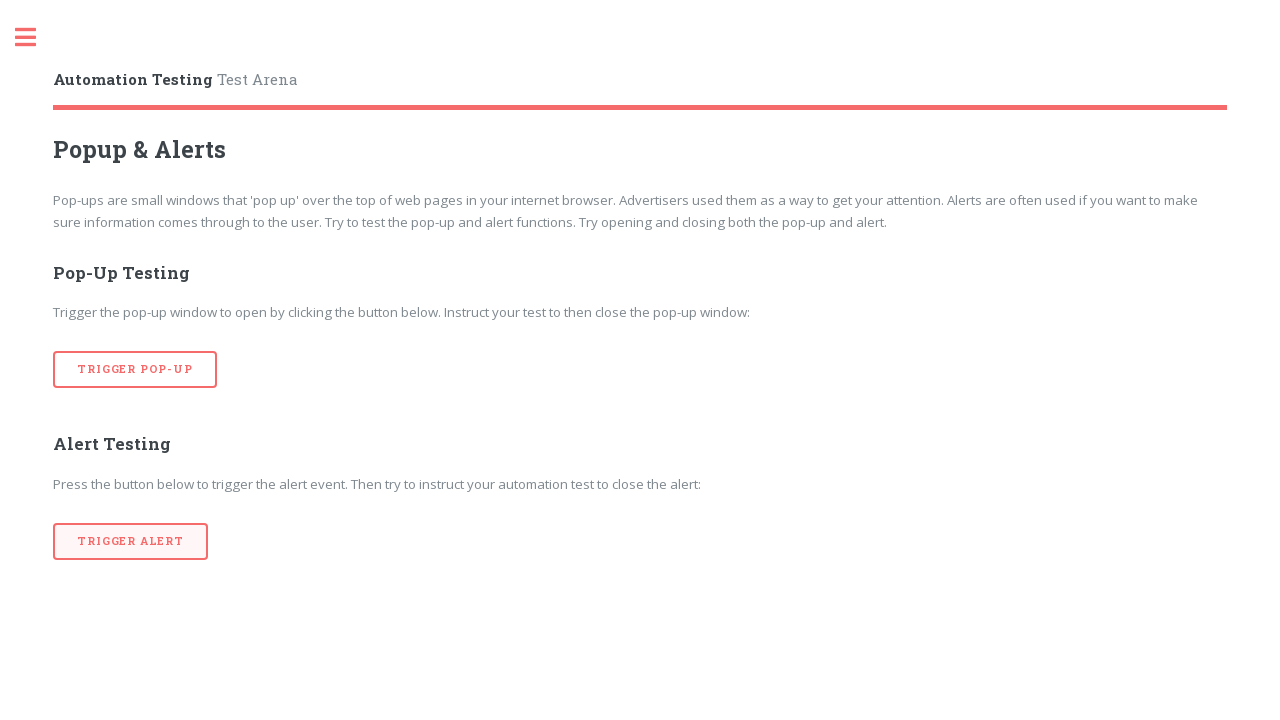

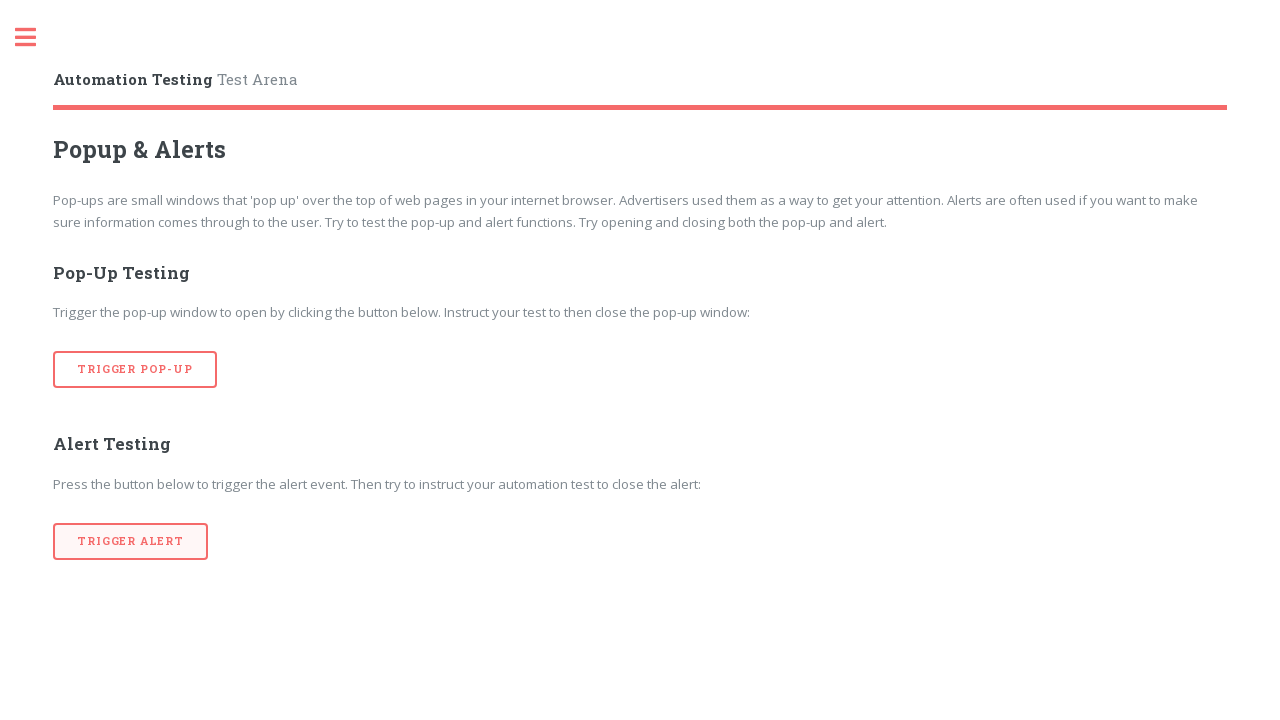